Tests file download functionality by navigating to a download page and clicking on a download link to trigger a file download.

Starting URL: http://the-internet.herokuapp.com/download

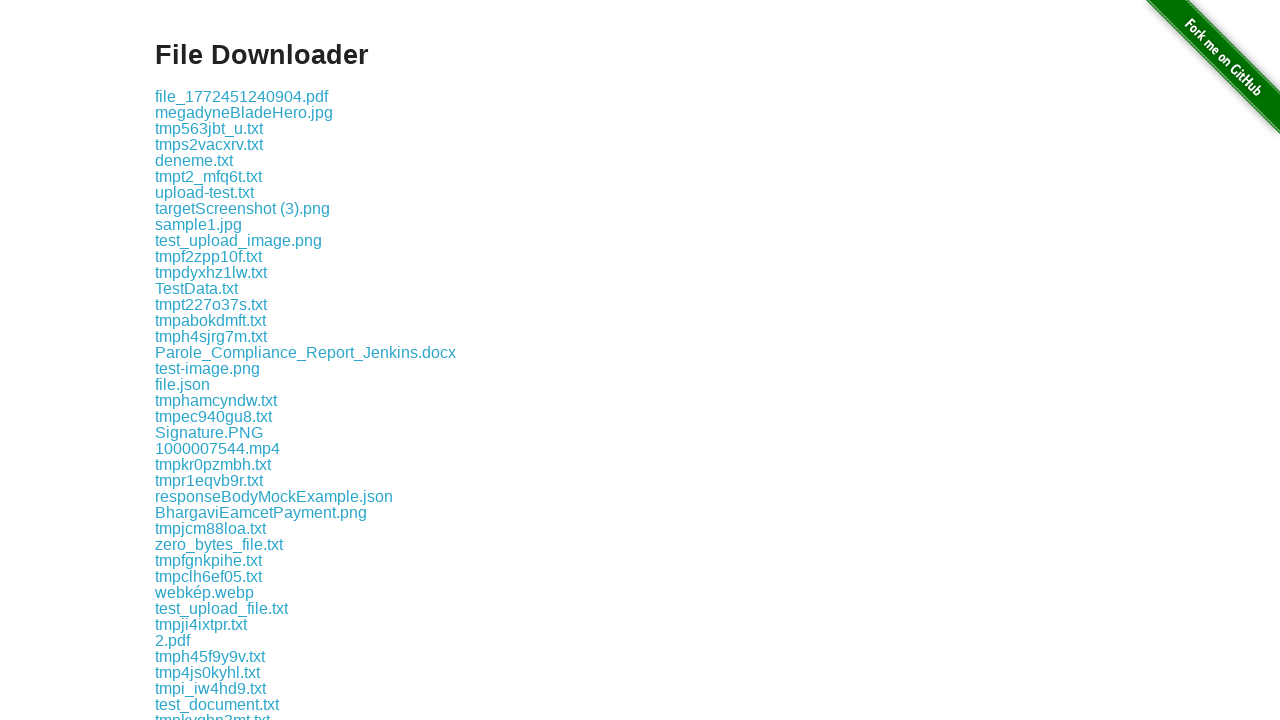

Download page loaded with download link visible
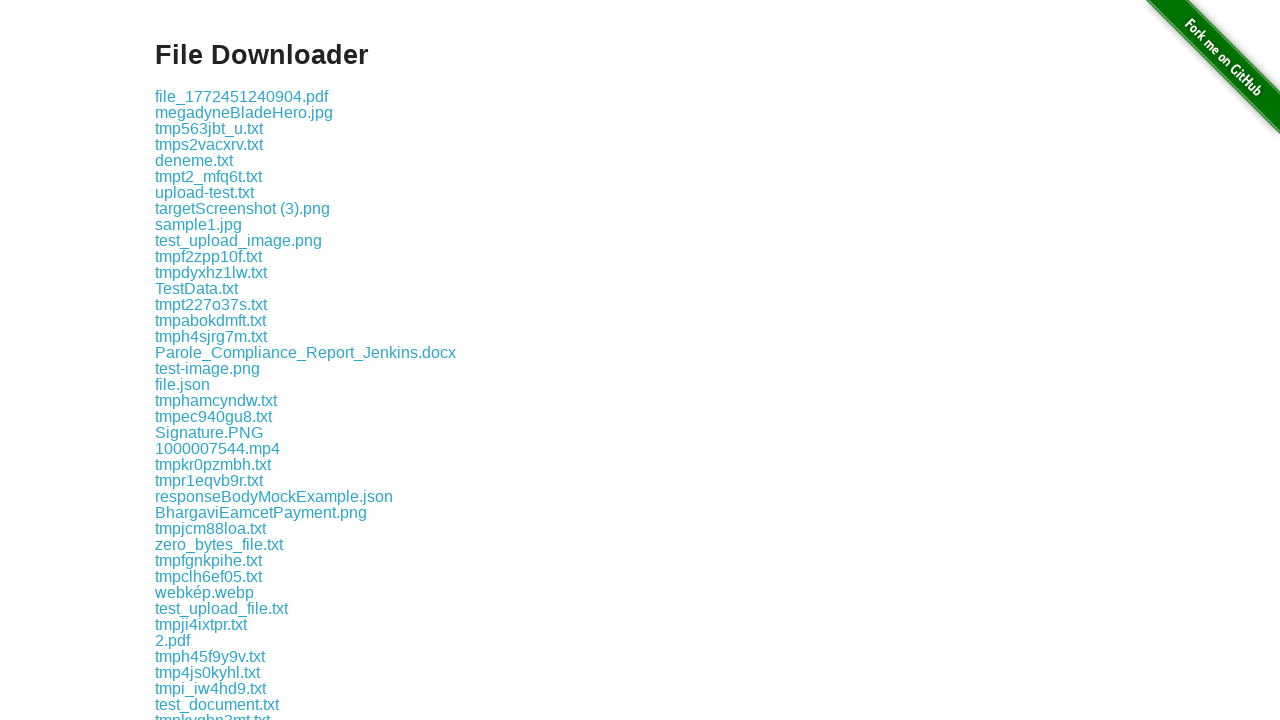

Clicked download link to trigger file download at (242, 96) on .example a
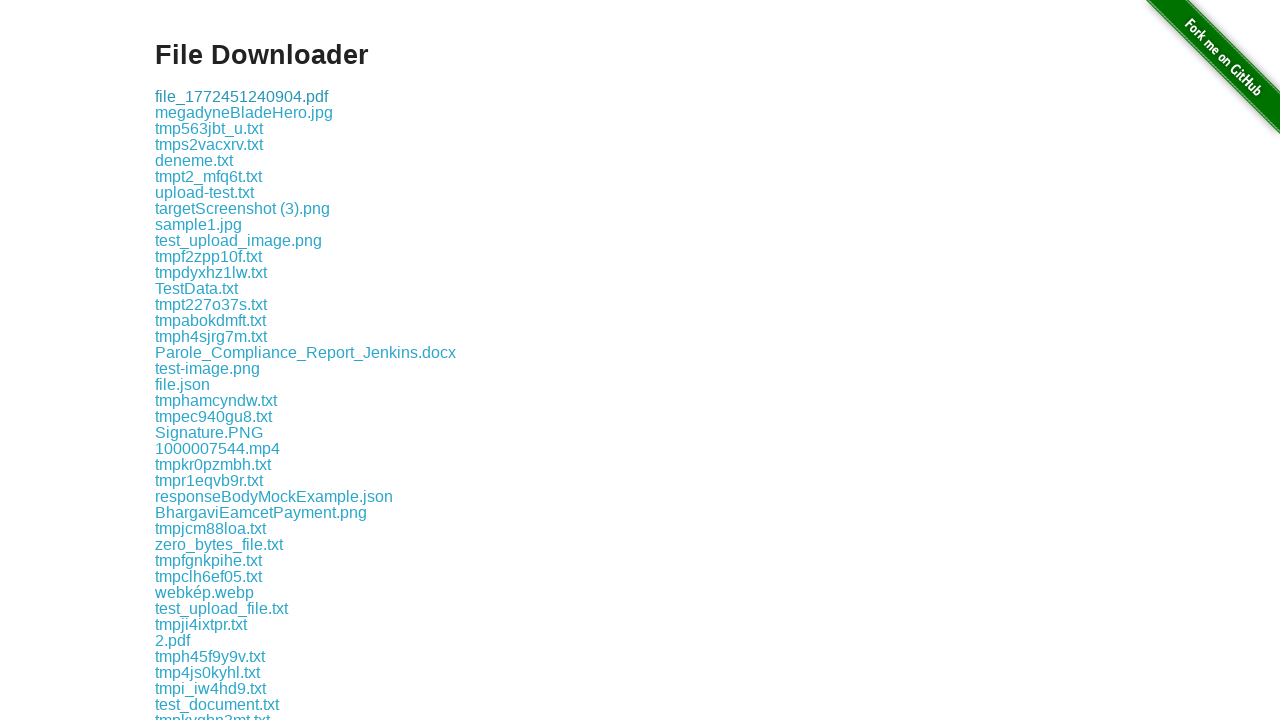

File download completed
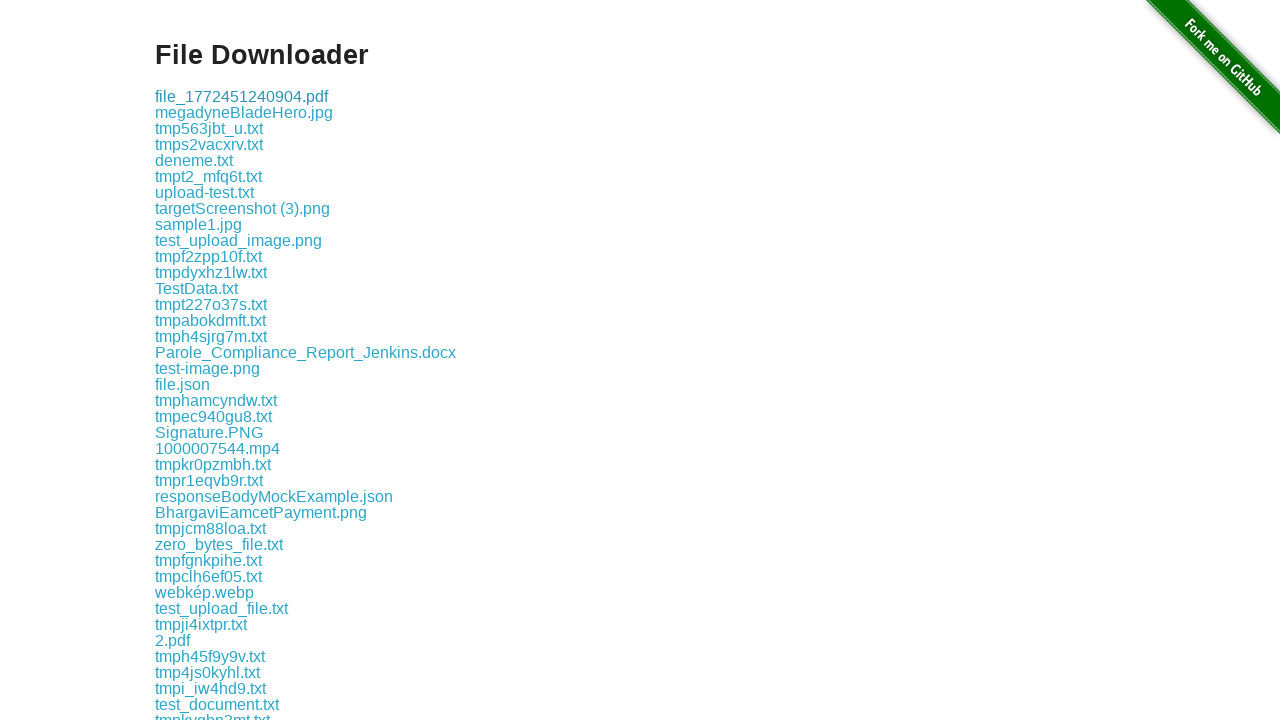

Verified download has a suggested filename
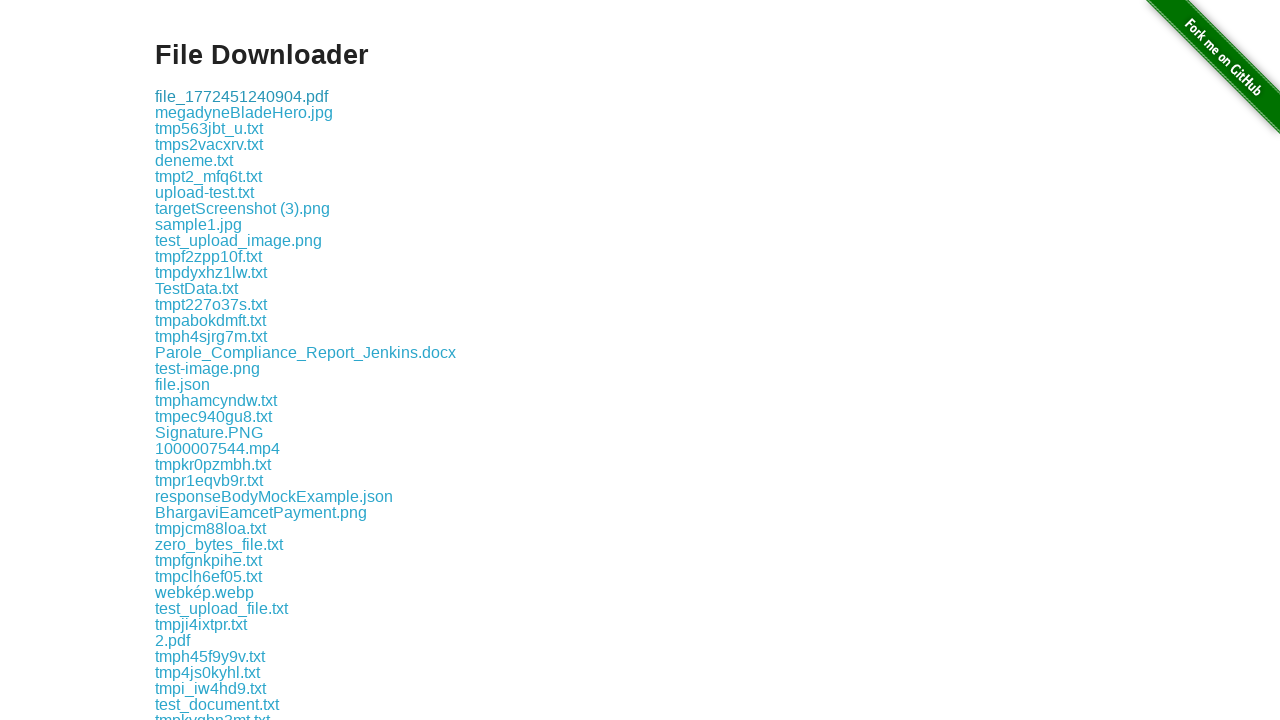

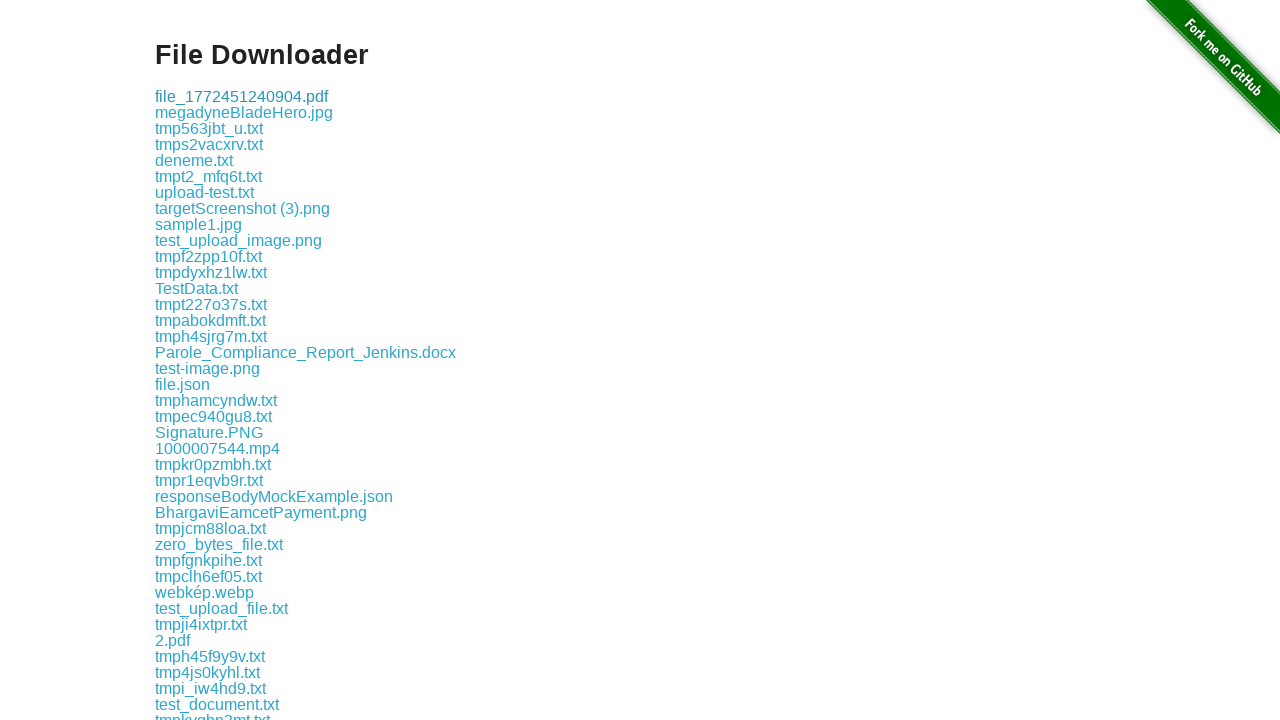